Tests search functionality by entering a search term and selecting the first autocomplete suggestion to navigate to its description page

Starting URL: https://seuelectronica.ajuntament.barcelona.cat/oficinavirtual/ca

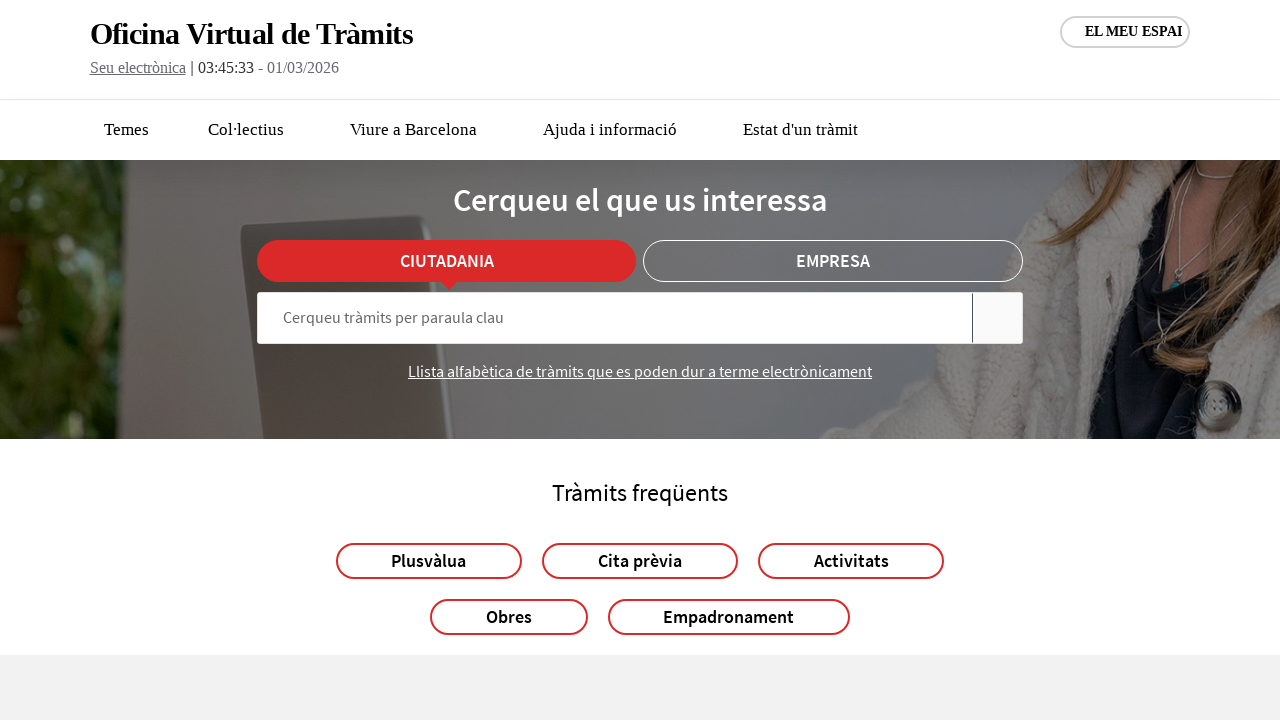

Filled search field with 'Dret d'accés' on input[name='searchWord']
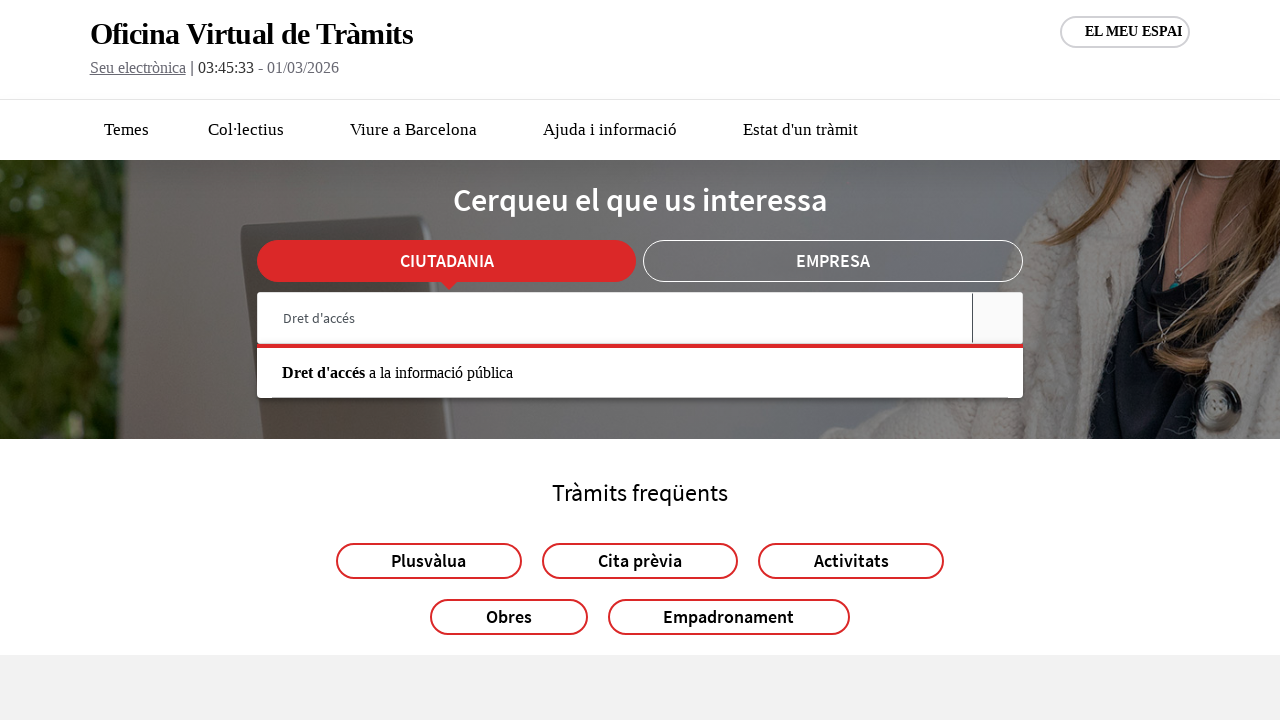

Autocomplete suggestions appeared
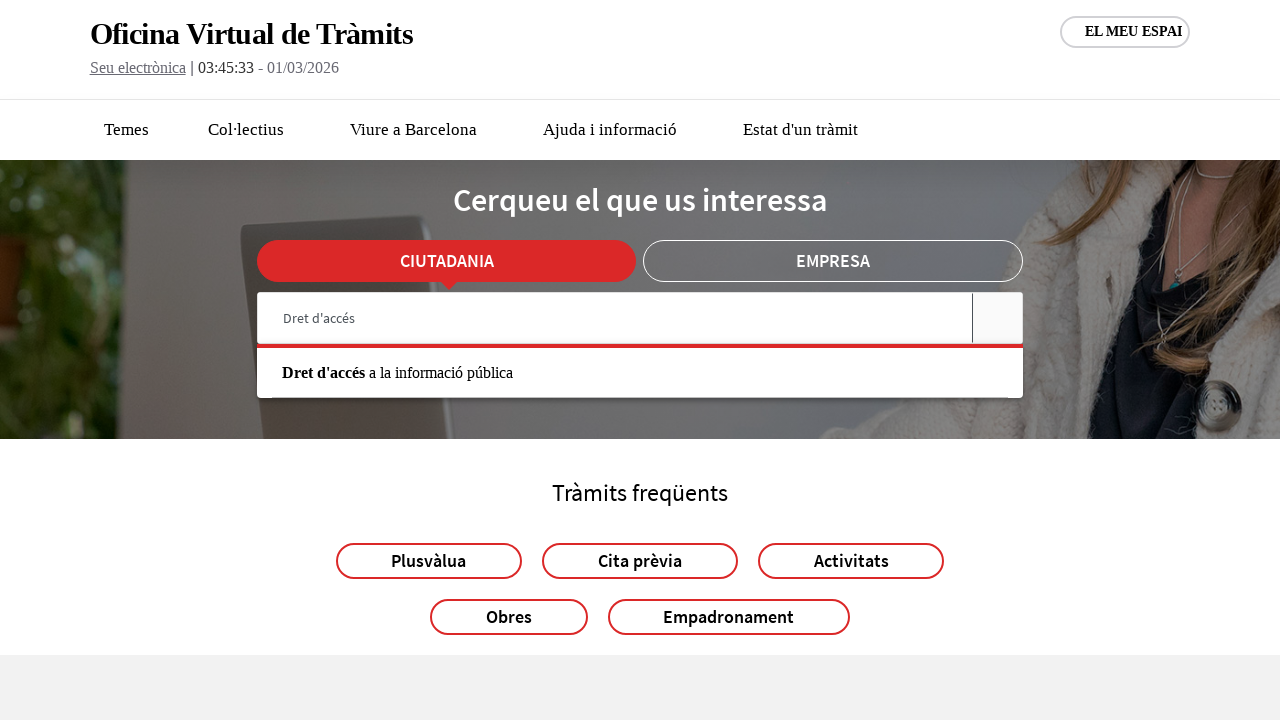

Clicked first autocomplete suggestion at (640, 373) on div[role='listbox'] mat-option:first-child
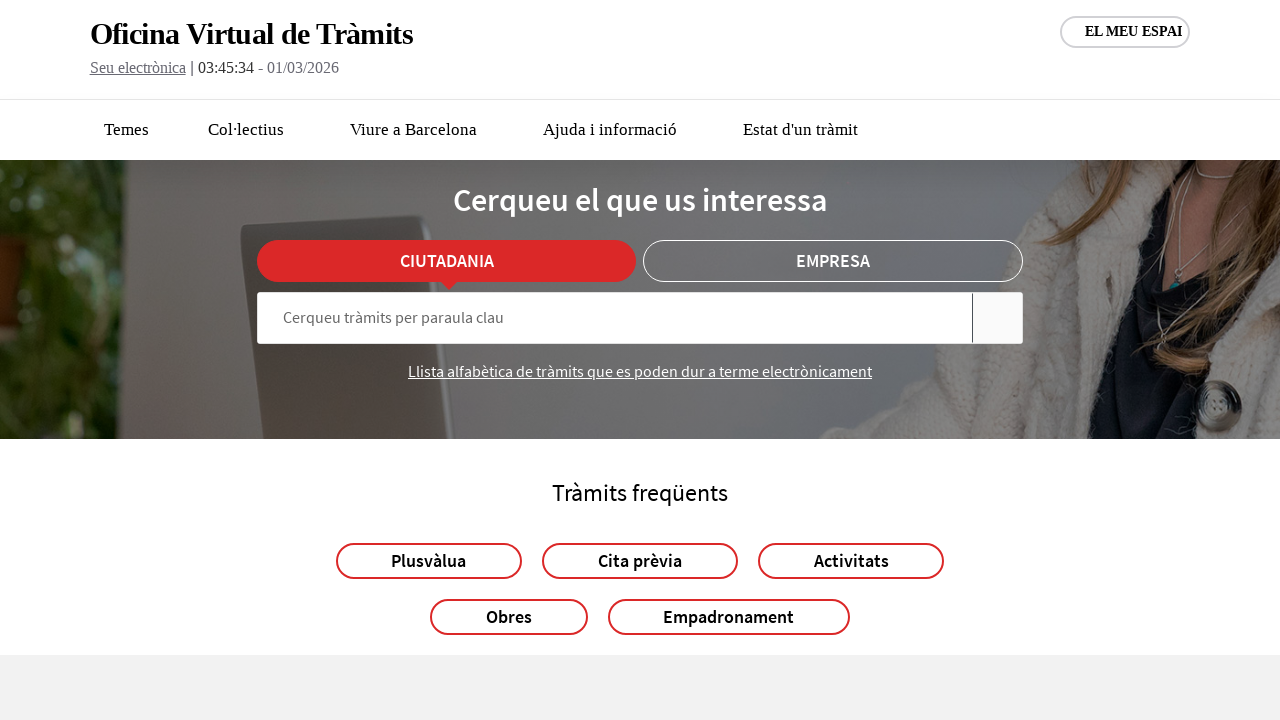

Description page loaded with 'Dret d'accés a la informació pública' content
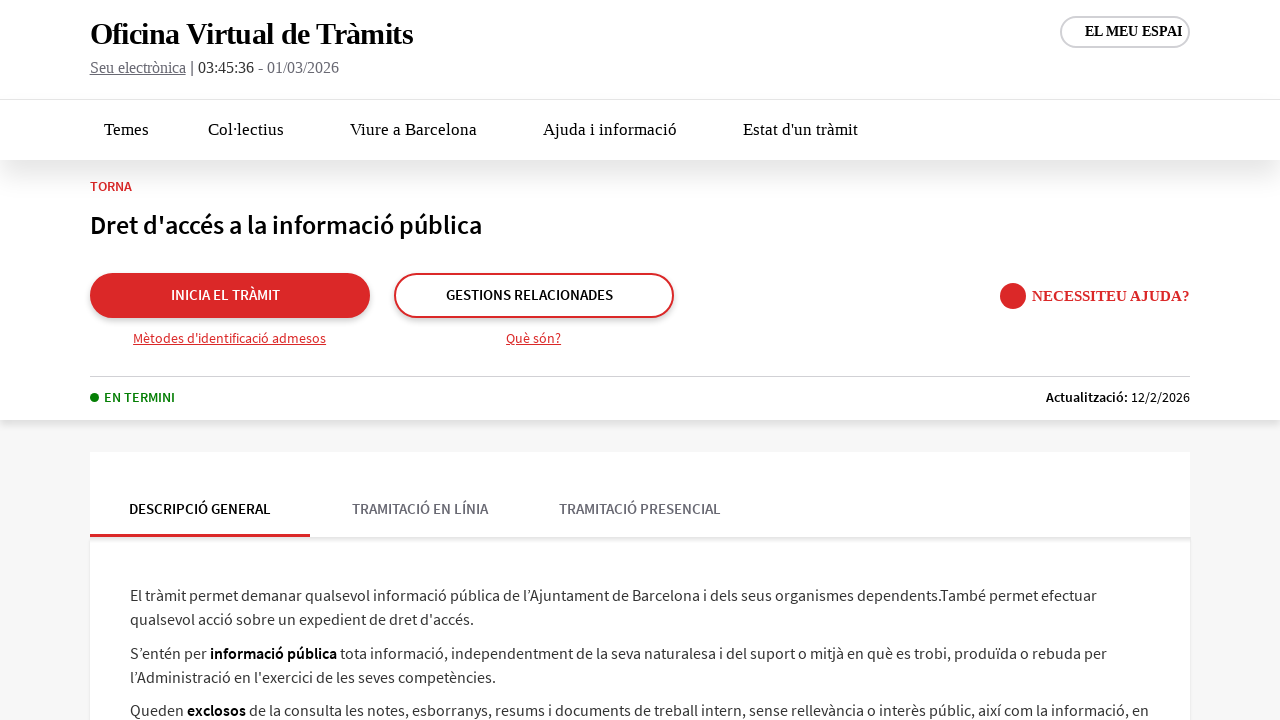

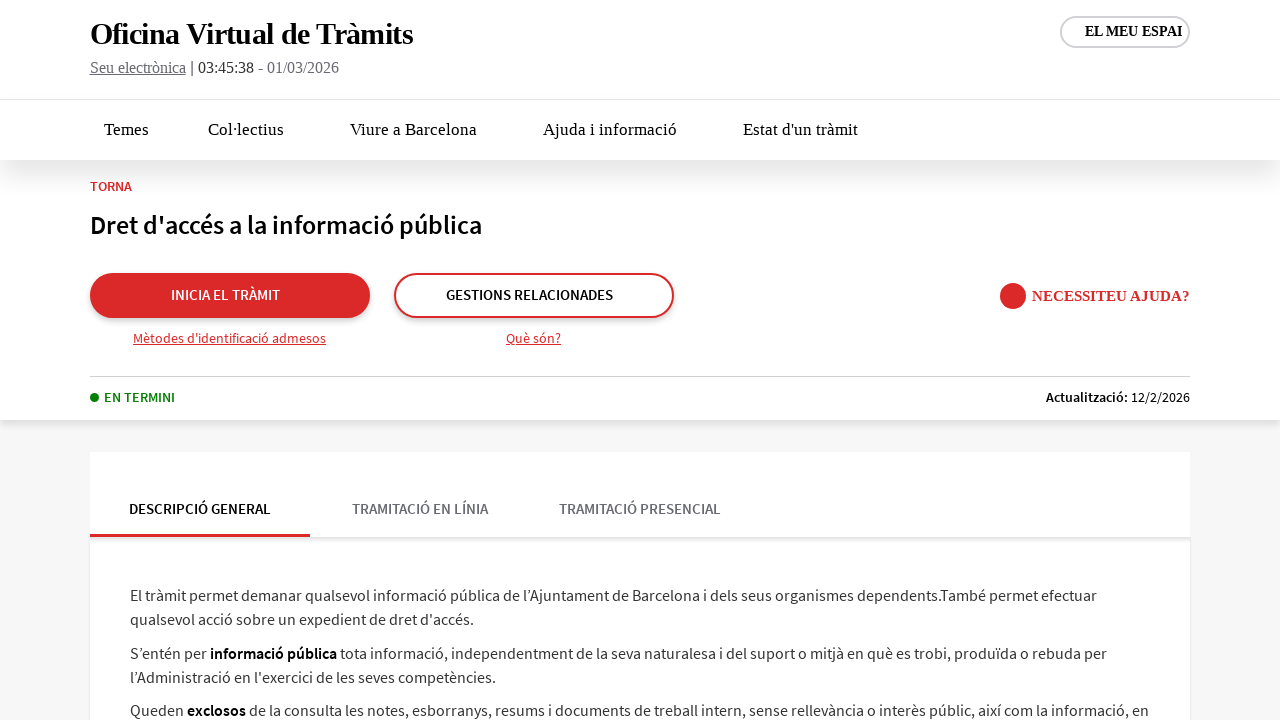